Tests dropdown functionality by verifying dropdown visibility, selecting Option3, and confirming the selection

Starting URL: https://rahulshettyacademy.com/AutomationPractice

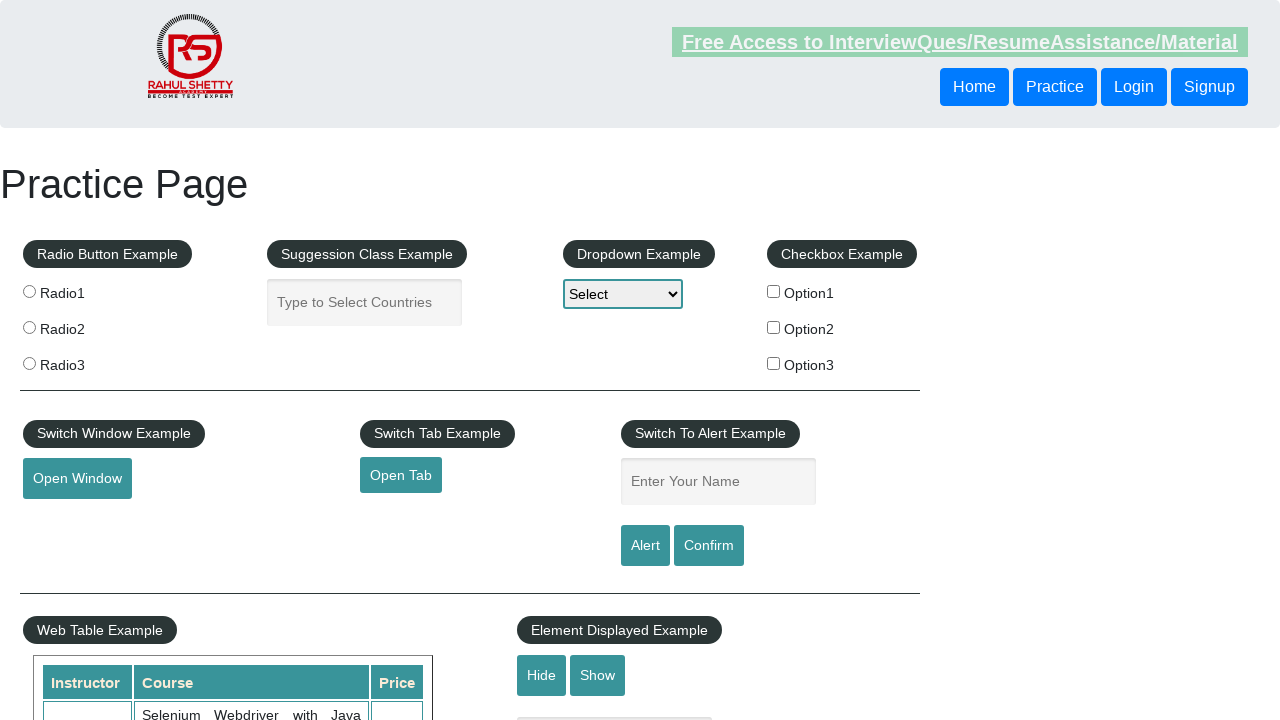

Verified dropdown example heading is visible
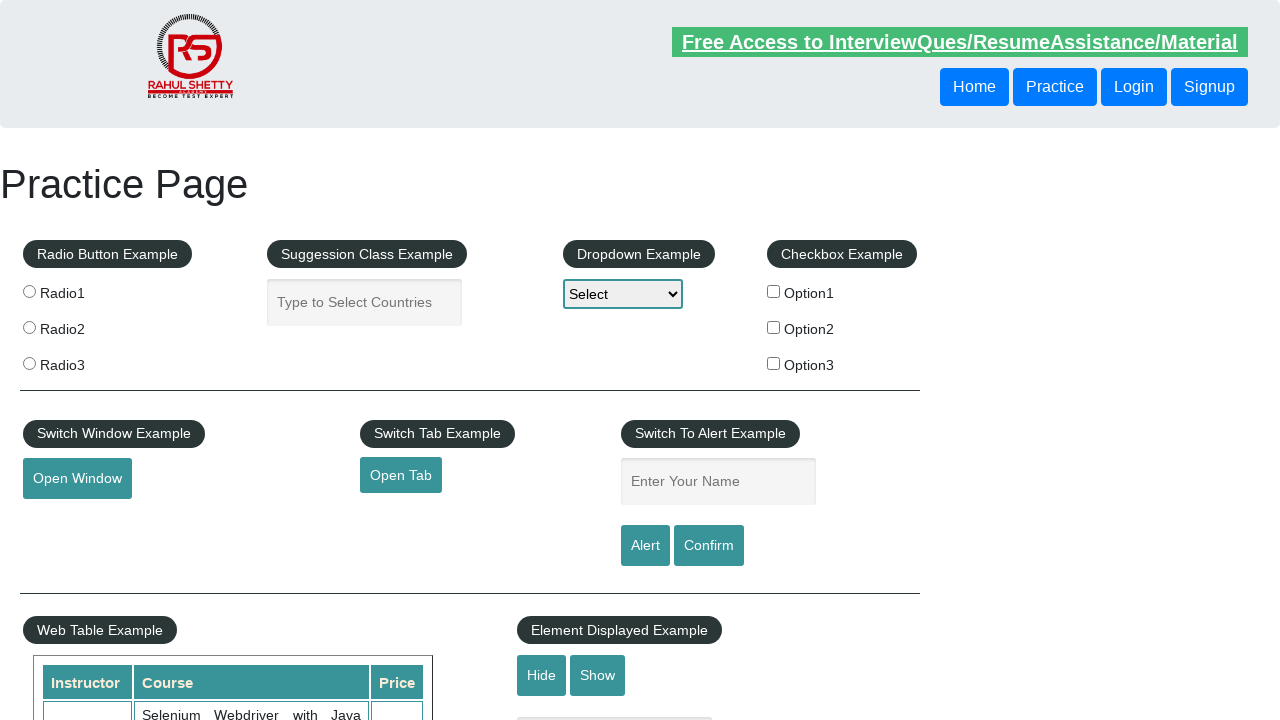

Selected Option3 from the dropdown on #dropdown-class-example
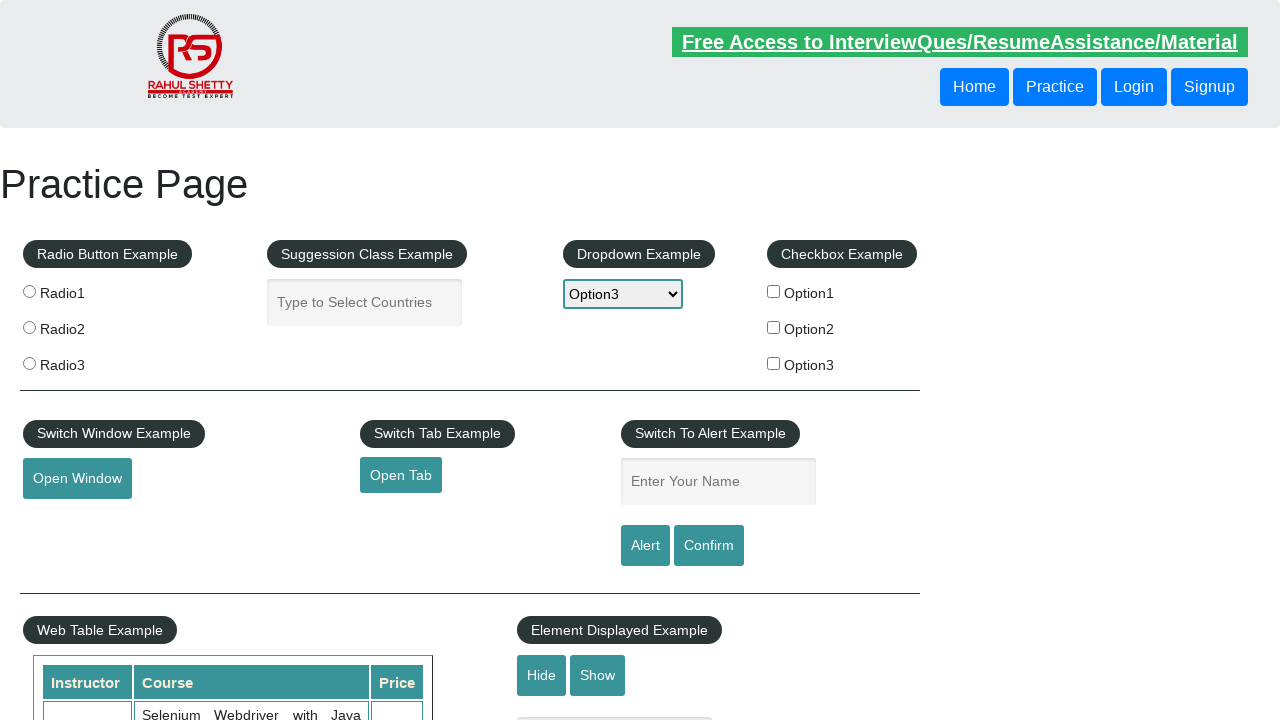

Confirmed Option3 is selected in the dropdown
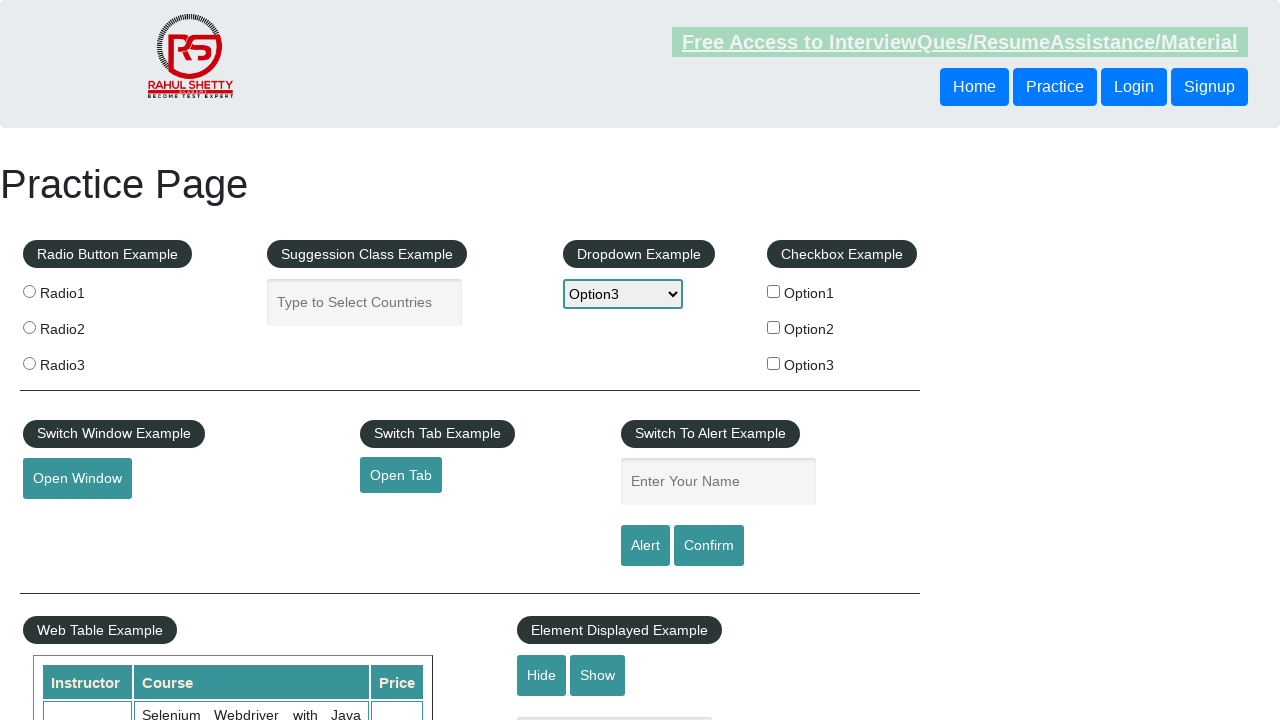

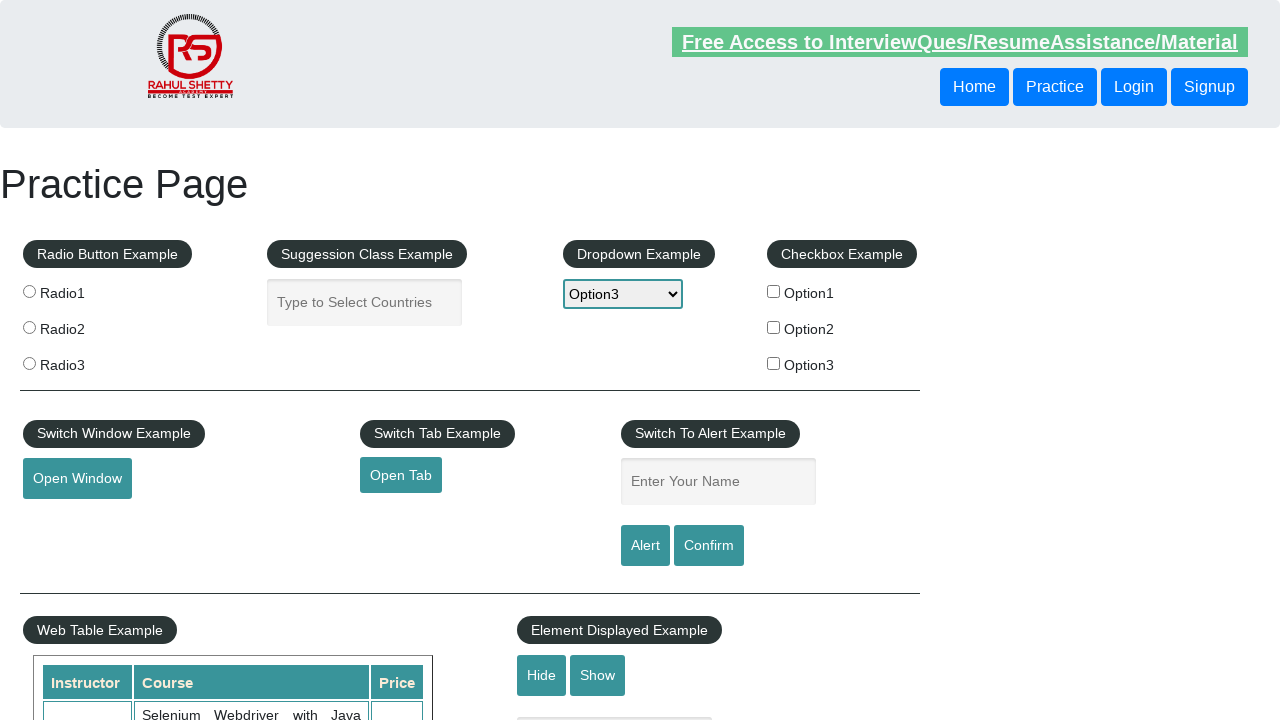